Tests navigation to the "lägg till bok" (add book) section by clicking the button and verifying the add new book button is visible

Starting URL: https://tap-ht24-testverktyg.github.io/exam-template/

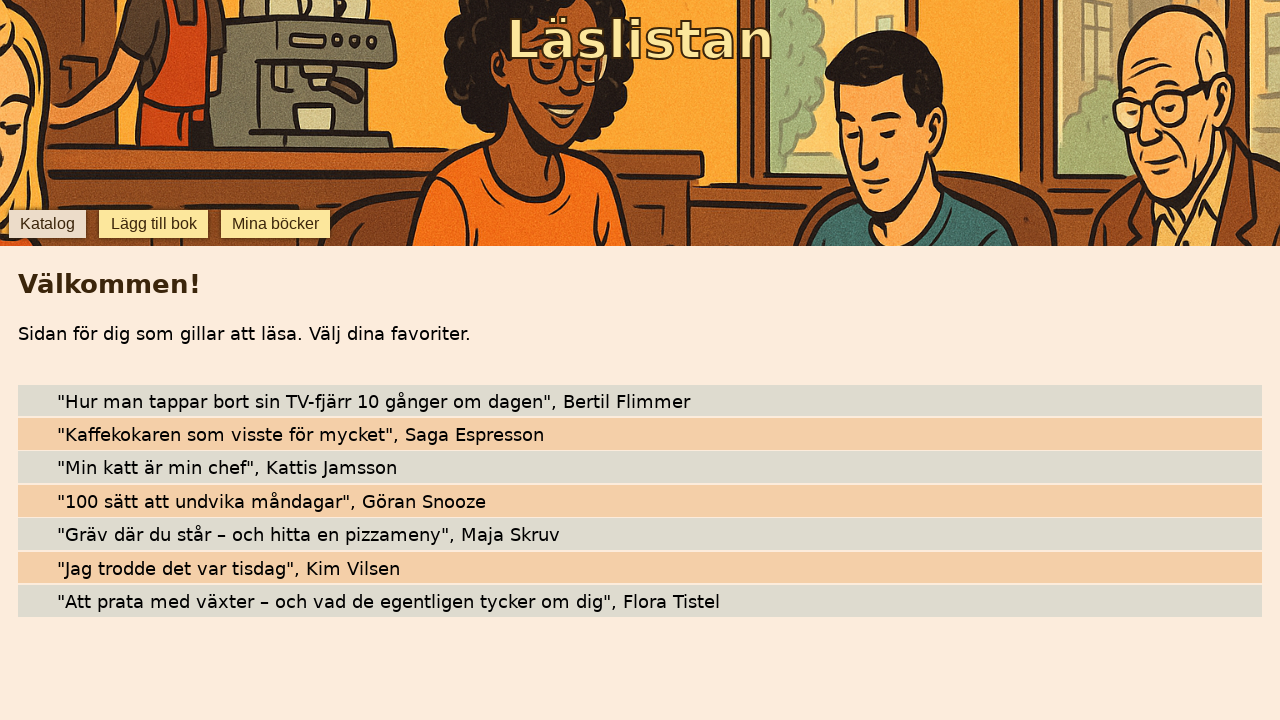

Clicked 'lägg till bok' (add book) button at (154, 224) on internal:role=button[name="lägg till bok"i]
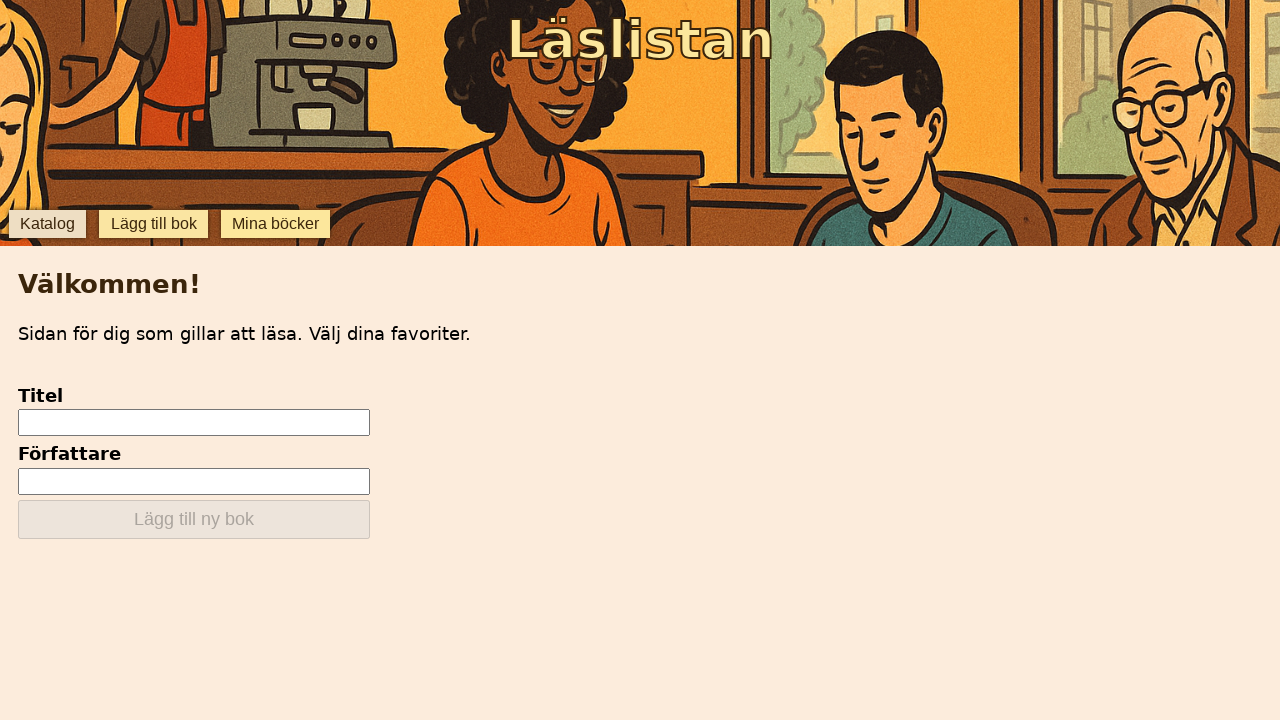

Verified 'lägg till ny bok' button is visible
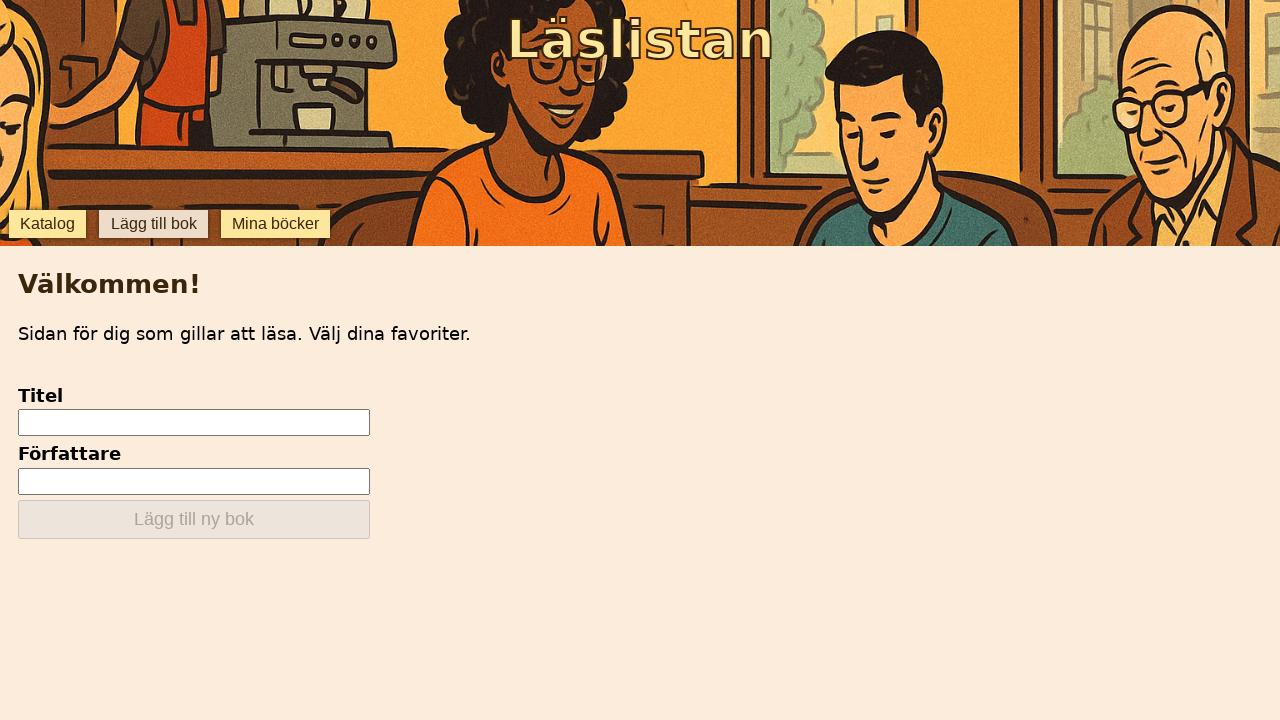

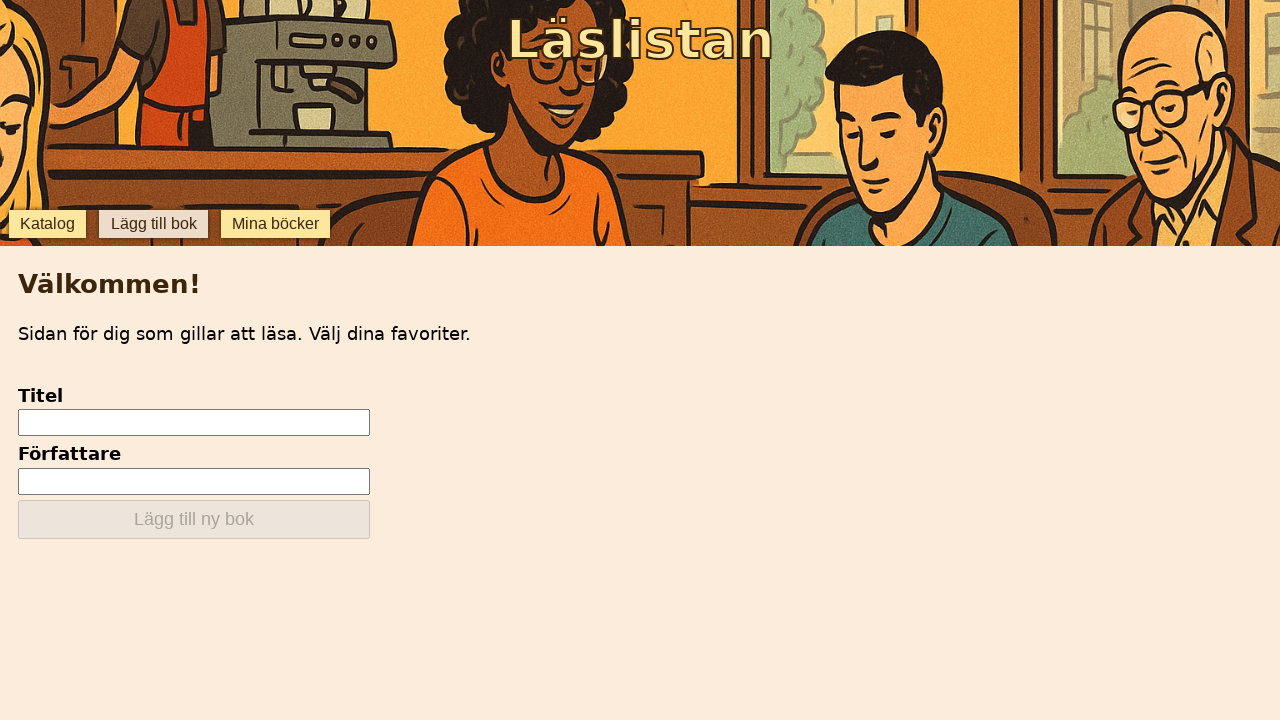